Fills out a text box form with user information and submits it

Starting URL: https://demoqa.com/text-box

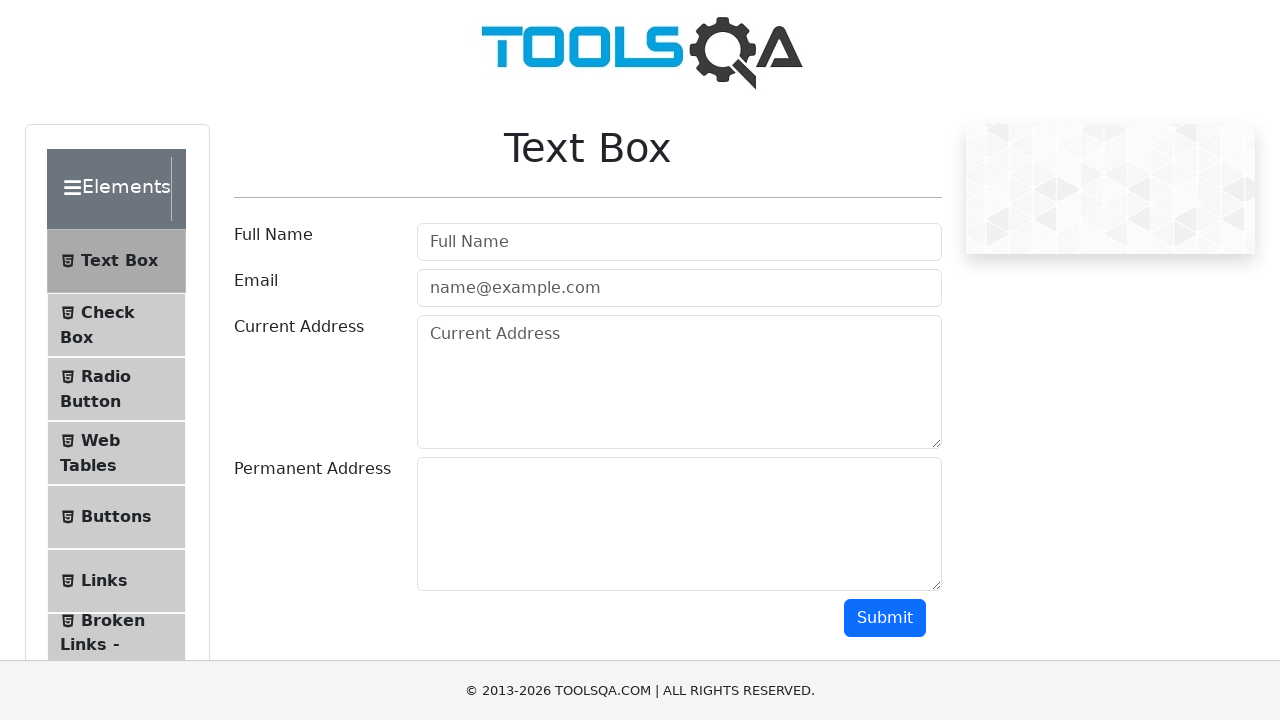

Filled userName field with 'Mr. Alamin Mondol' on #userName
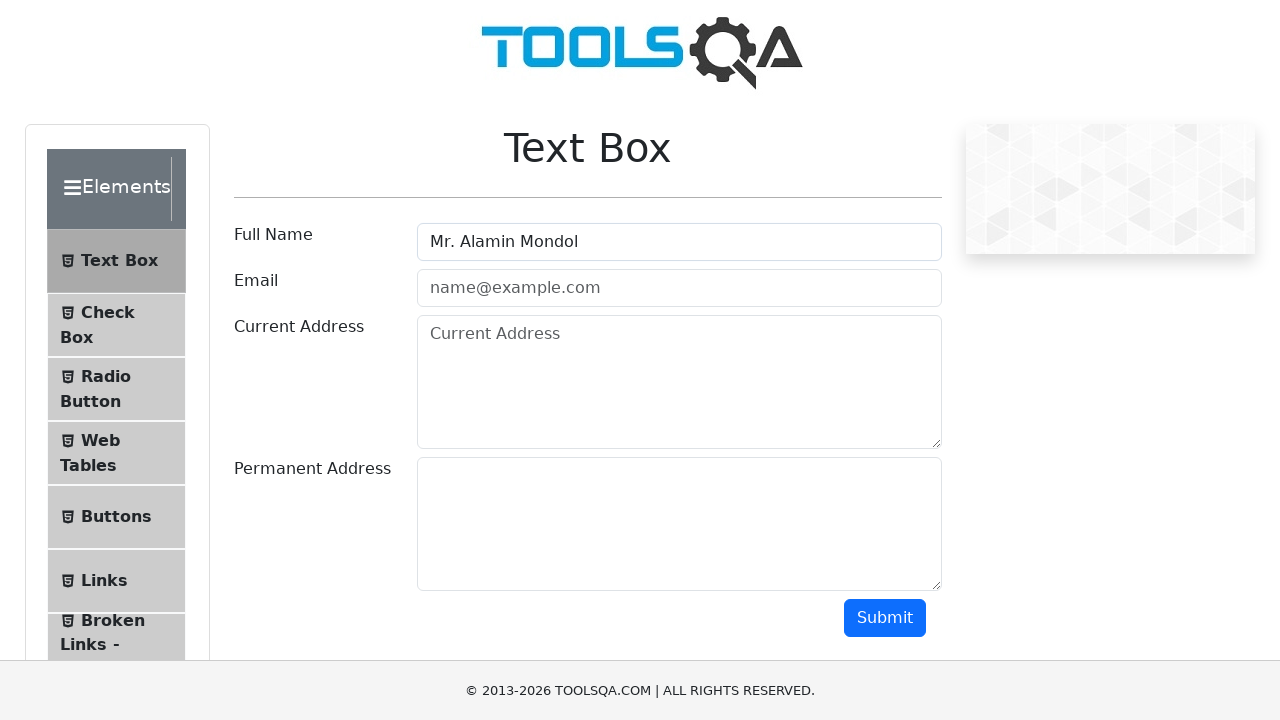

Filled userEmail field with 'alamin@gmail.com' on #userEmail
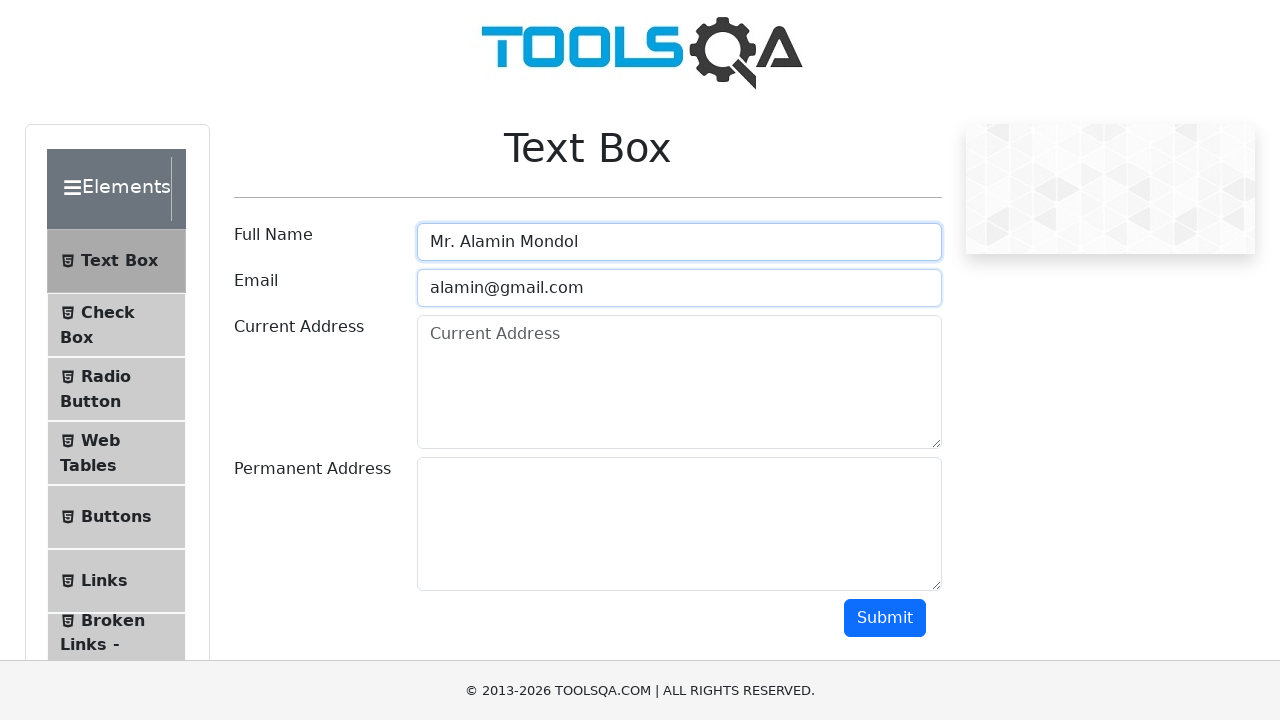

Filled currentAddress field with 'Dhaka-1212' on #currentAddress
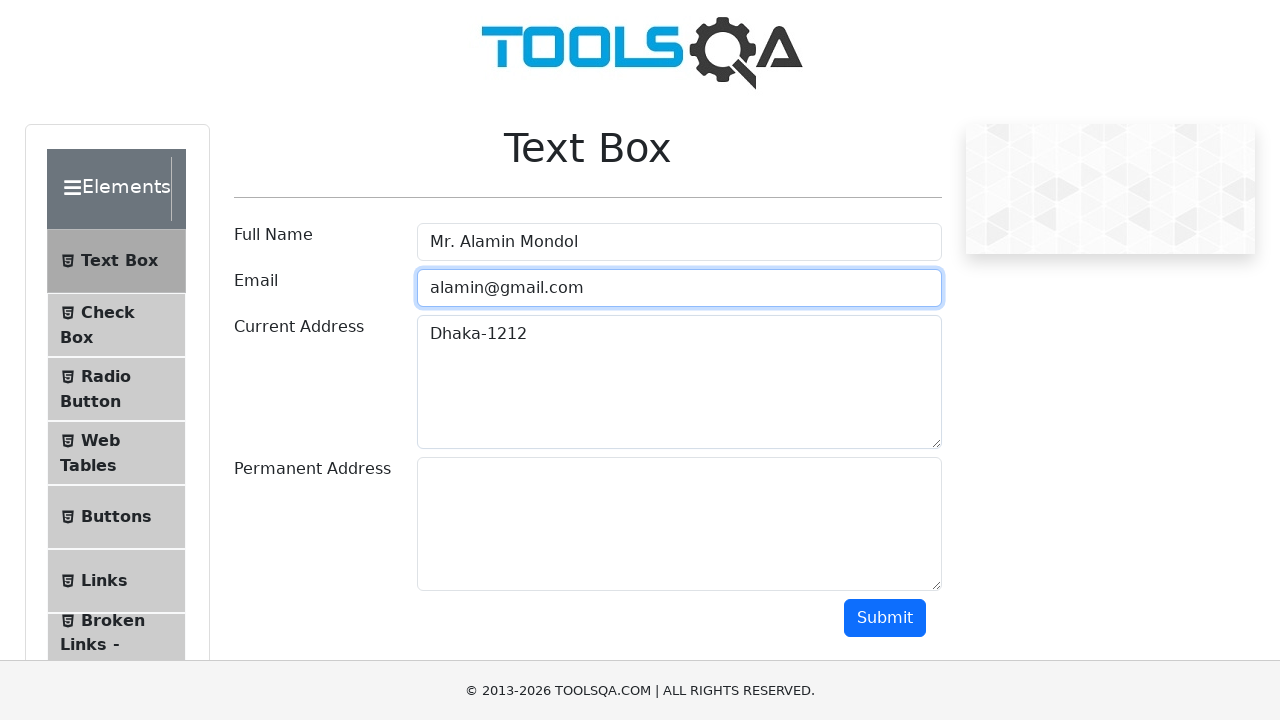

Clicked submit button to submit the form at (885, 618) on #submit
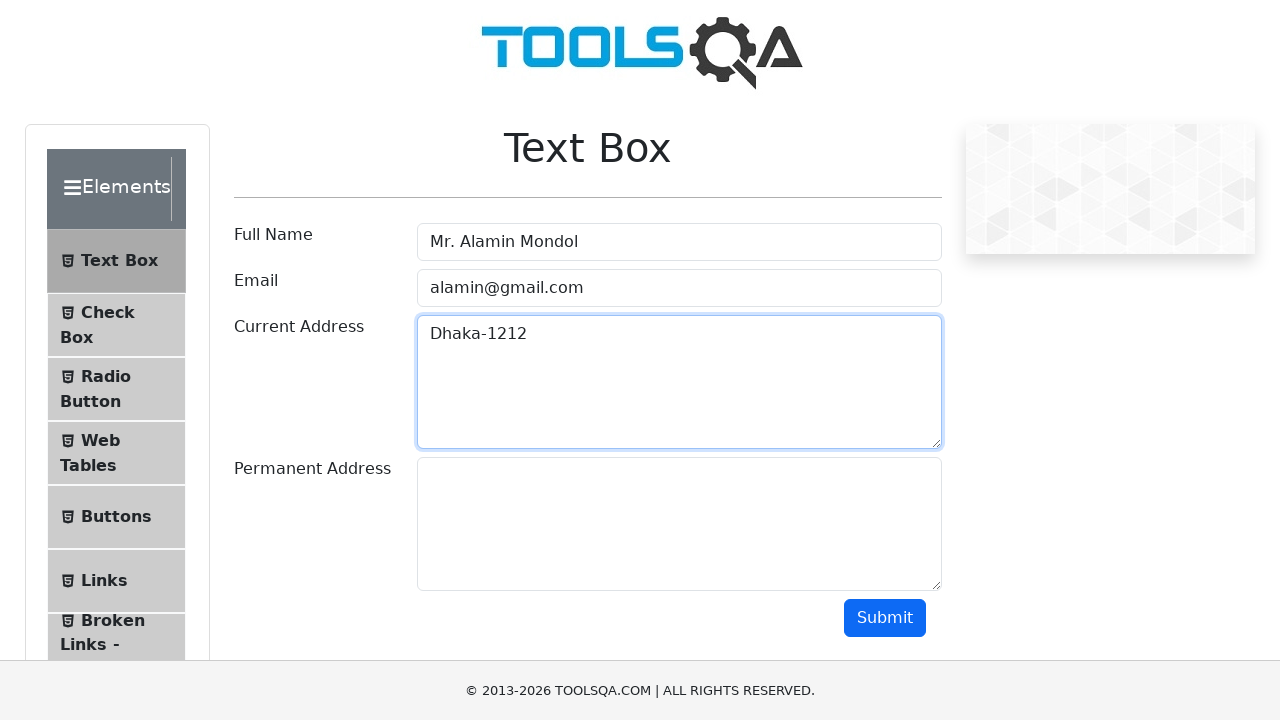

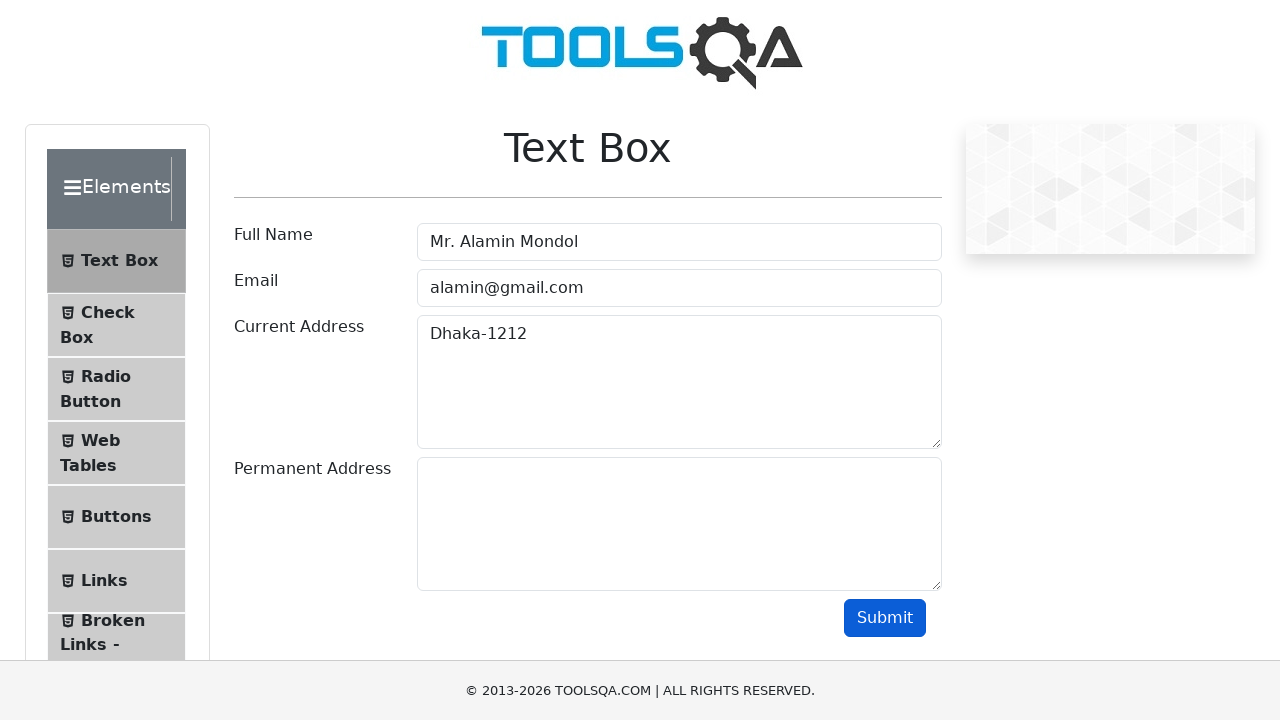